Simple test that navigates to the RedBus homepage, a bus ticket booking website in India.

Starting URL: https://www.redbus.in/

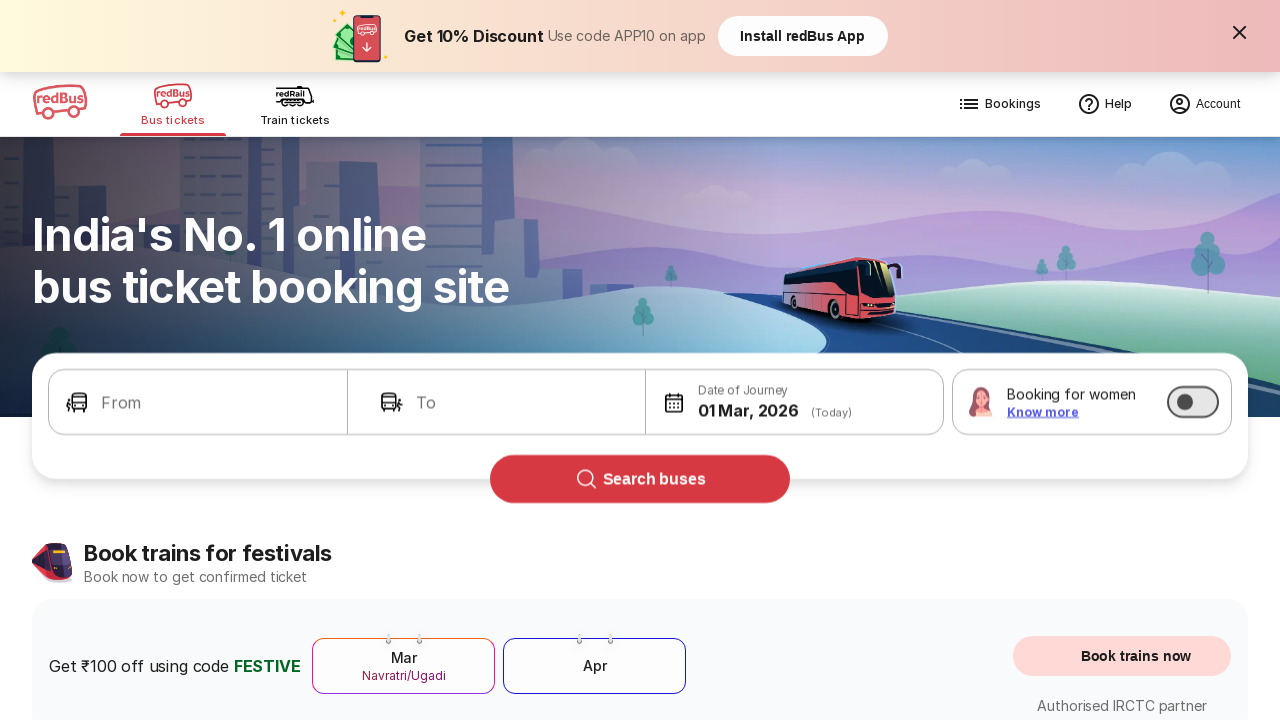

Waited for RedBus homepage to reach domcontentloaded state
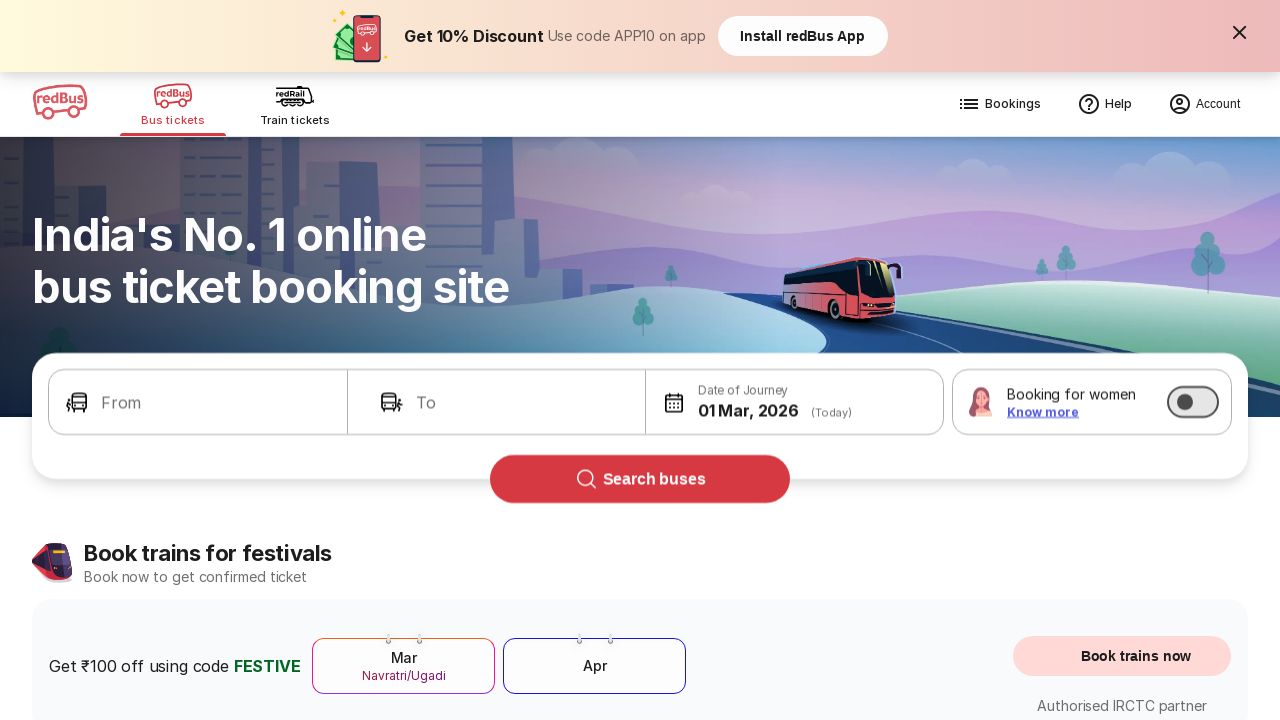

Verified page loaded correctly by confirming body element is present
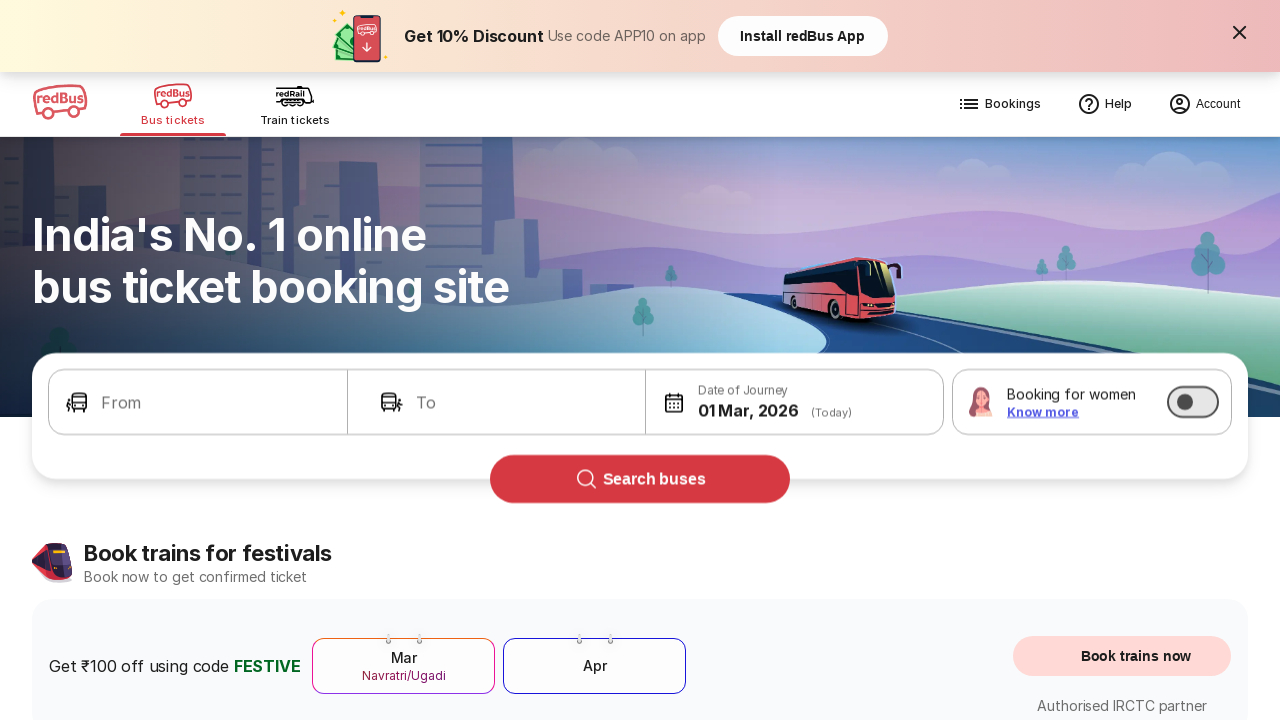

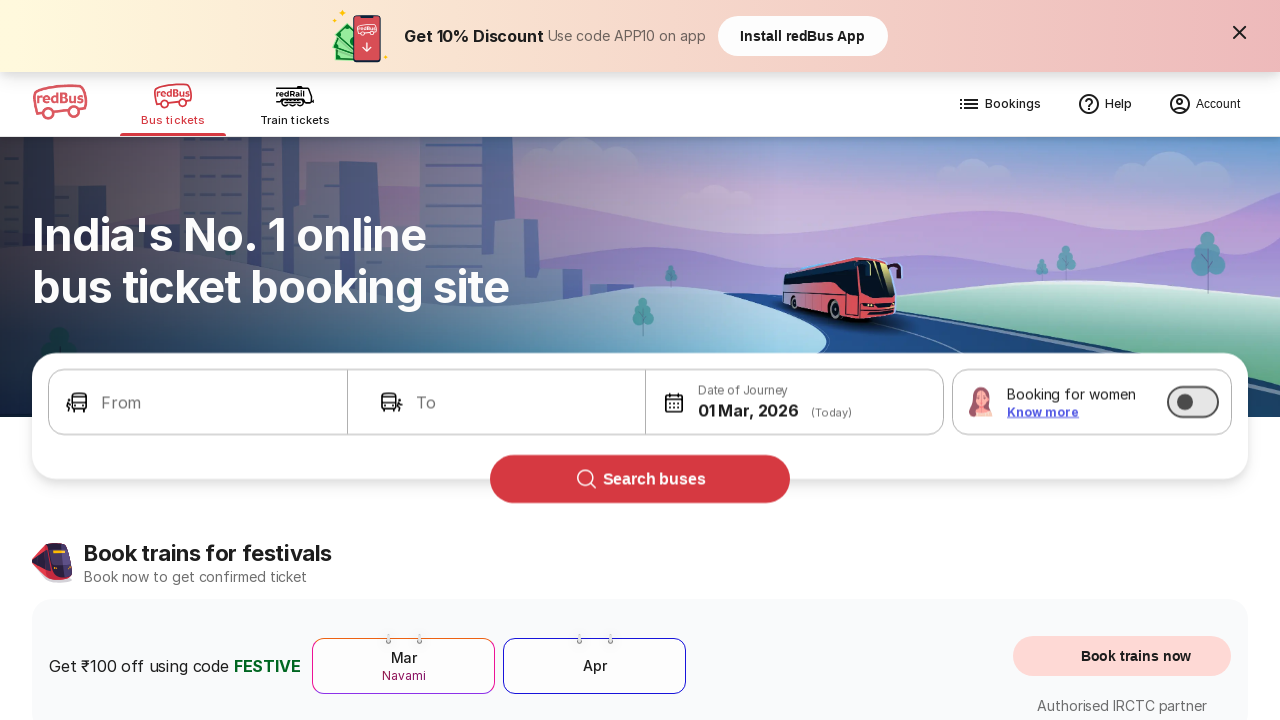